Tests the autocomplete/autosuggestive input field by typing partial text and navigating through suggestions using arrow keys

Starting URL: http://qaclickacademy.com/practice.php

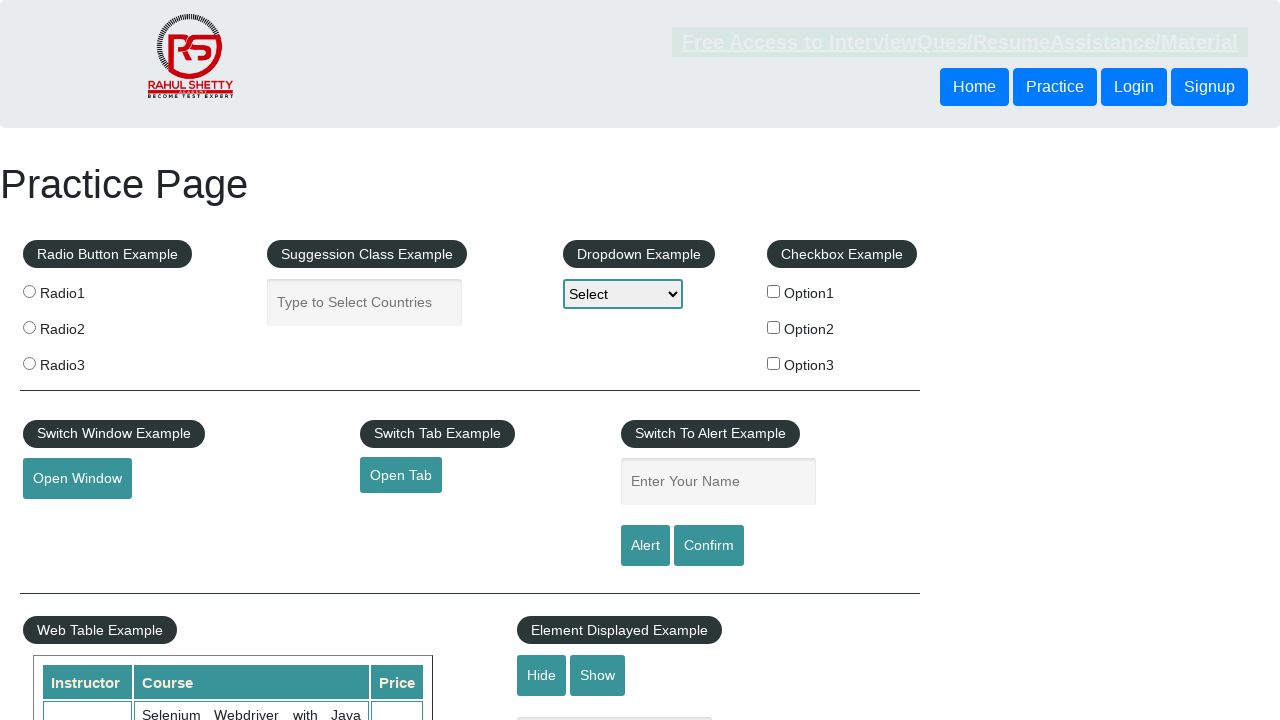

Typed 'Col' in autocomplete field to trigger suggestions on #autocomplete
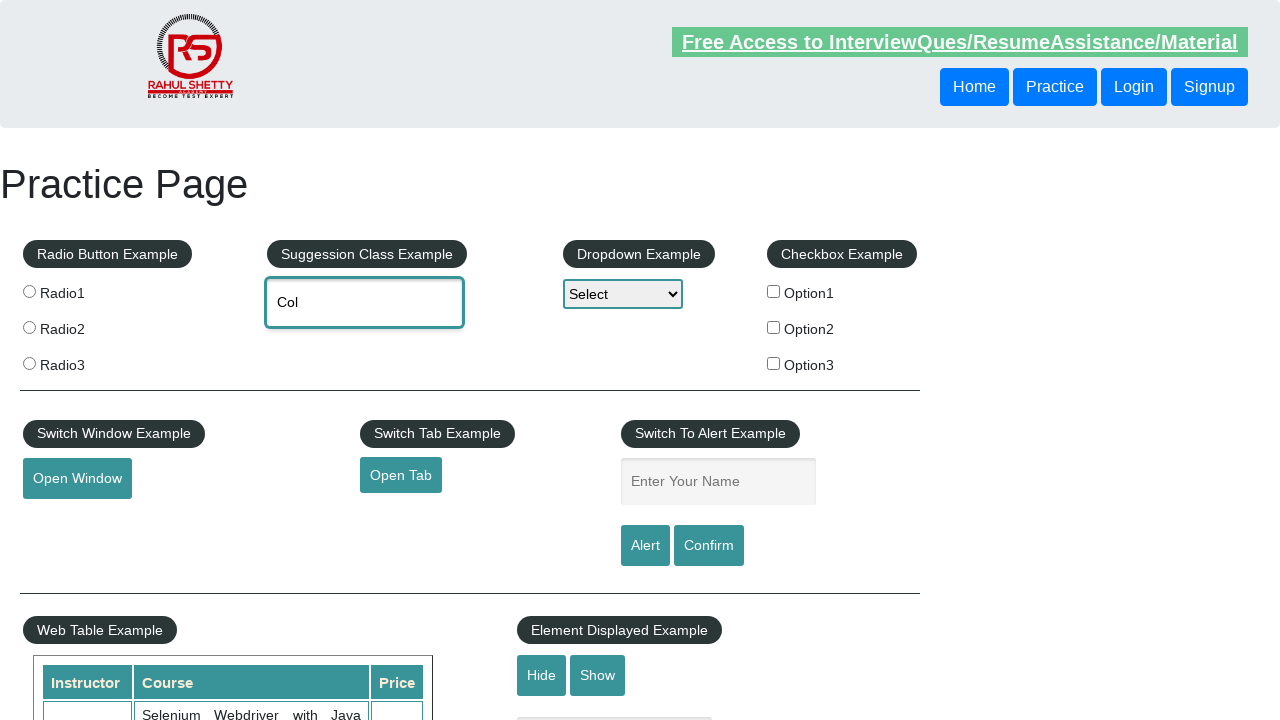

Waited 2 seconds for autocomplete suggestions to appear
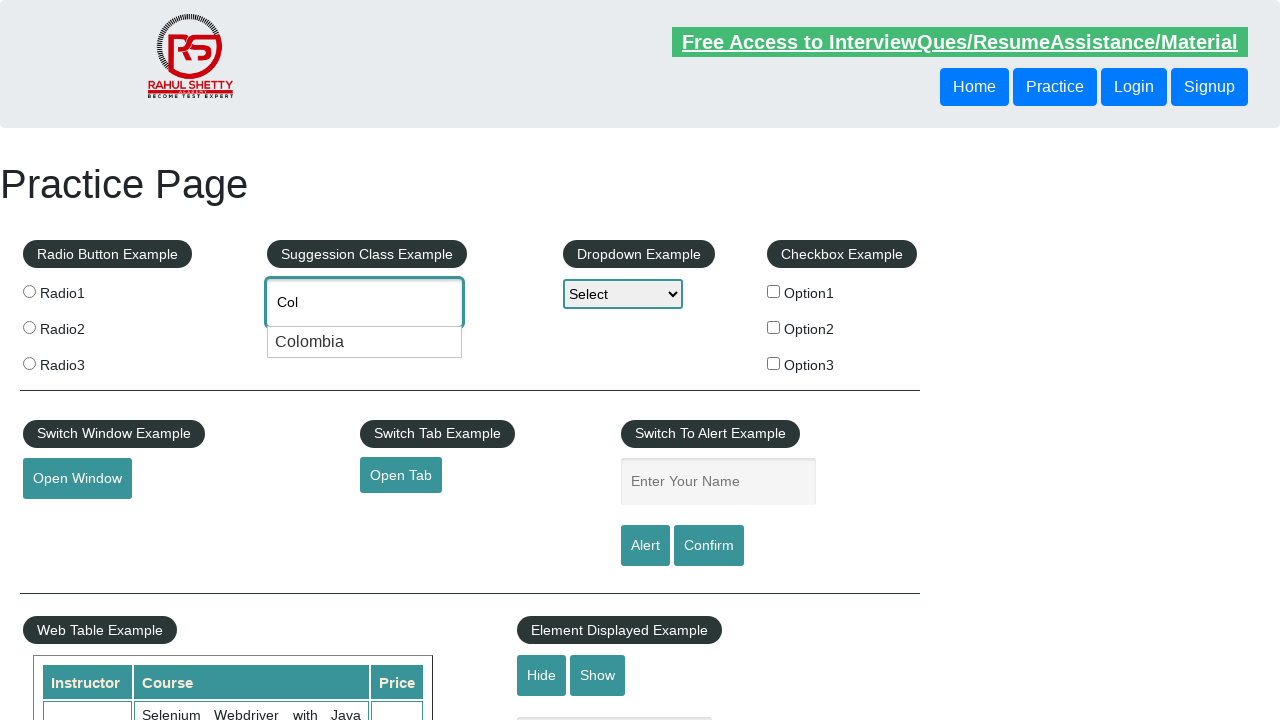

Pressed ArrowDown to navigate to first suggestion on #autocomplete
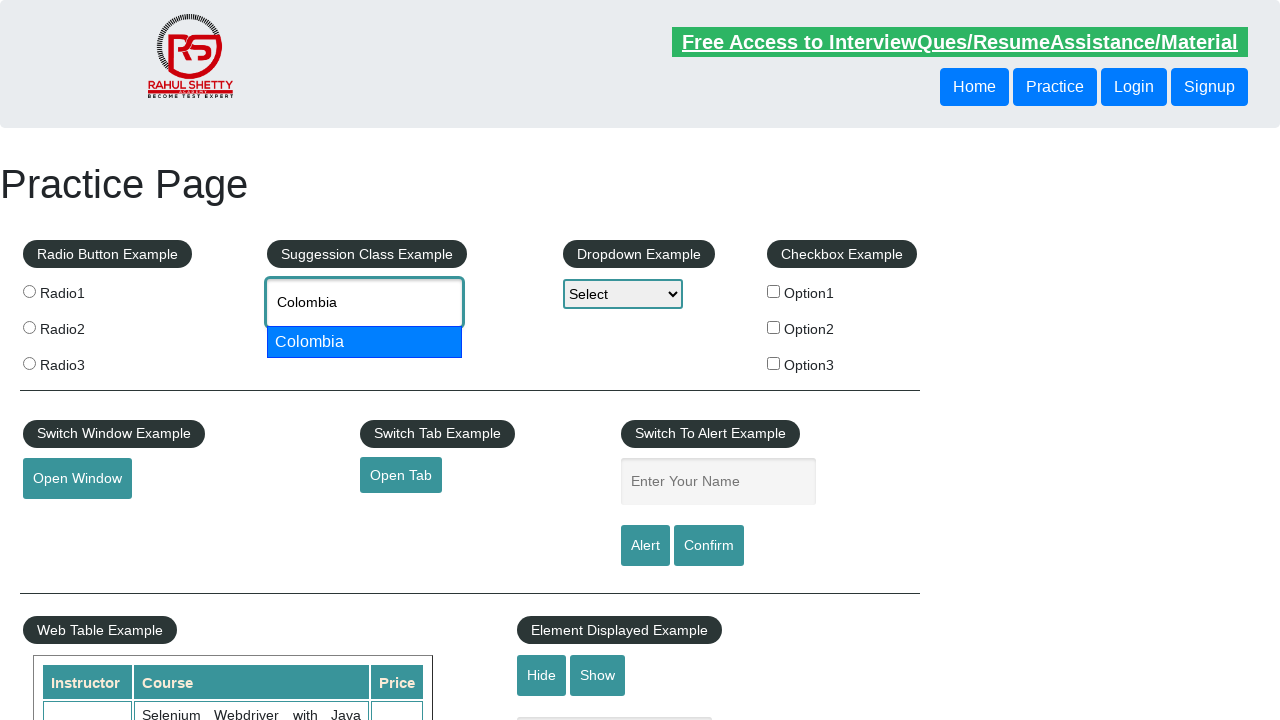

Pressed ArrowDown again to navigate to second suggestion on #autocomplete
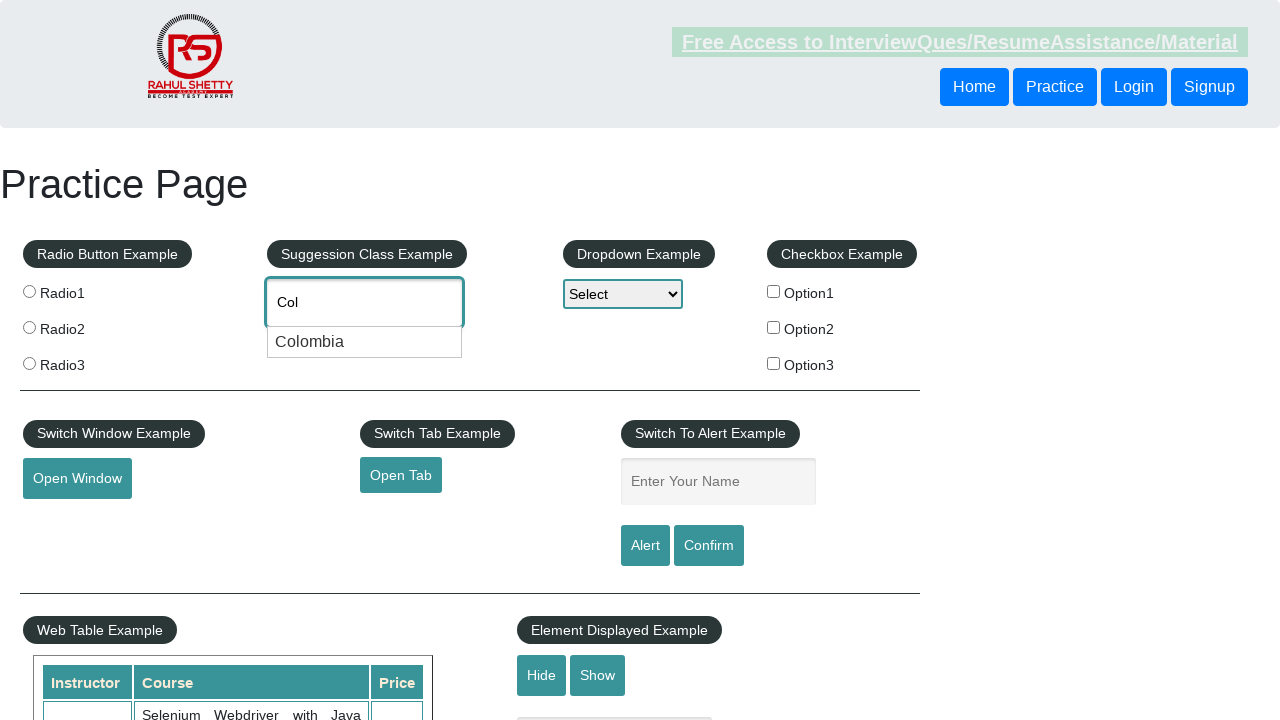

Retrieved autocomplete field value: 'None'
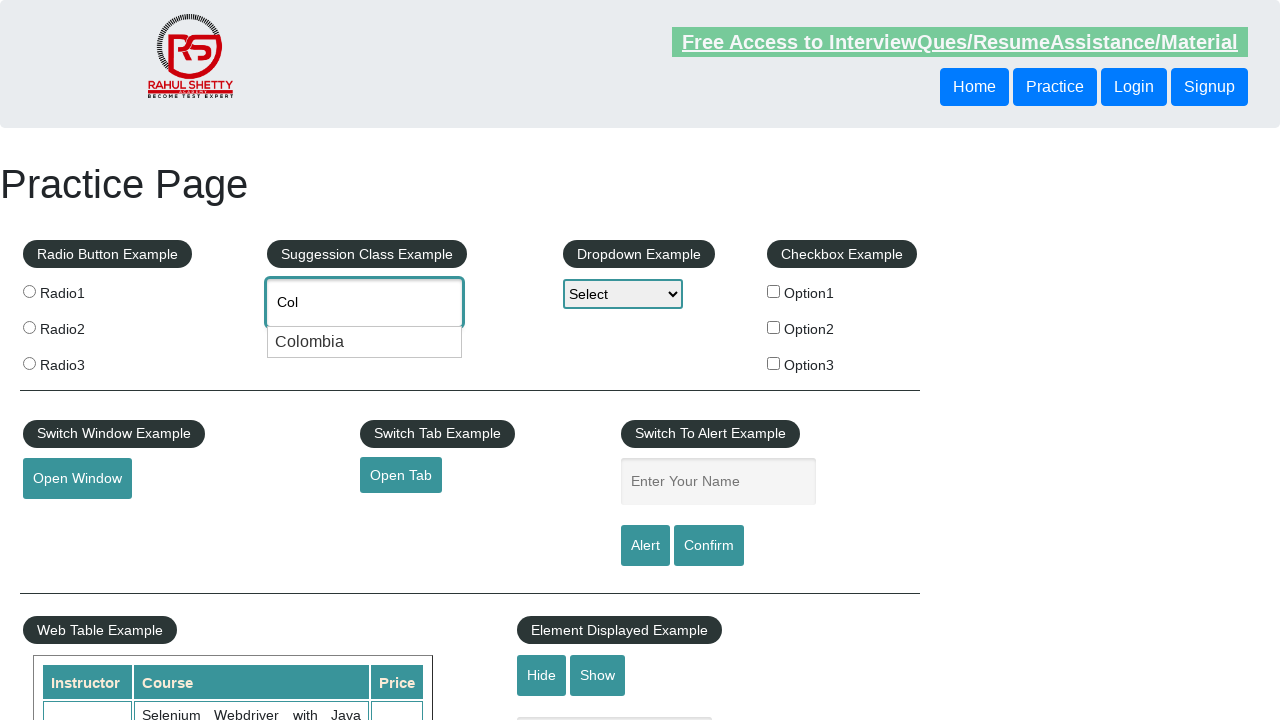

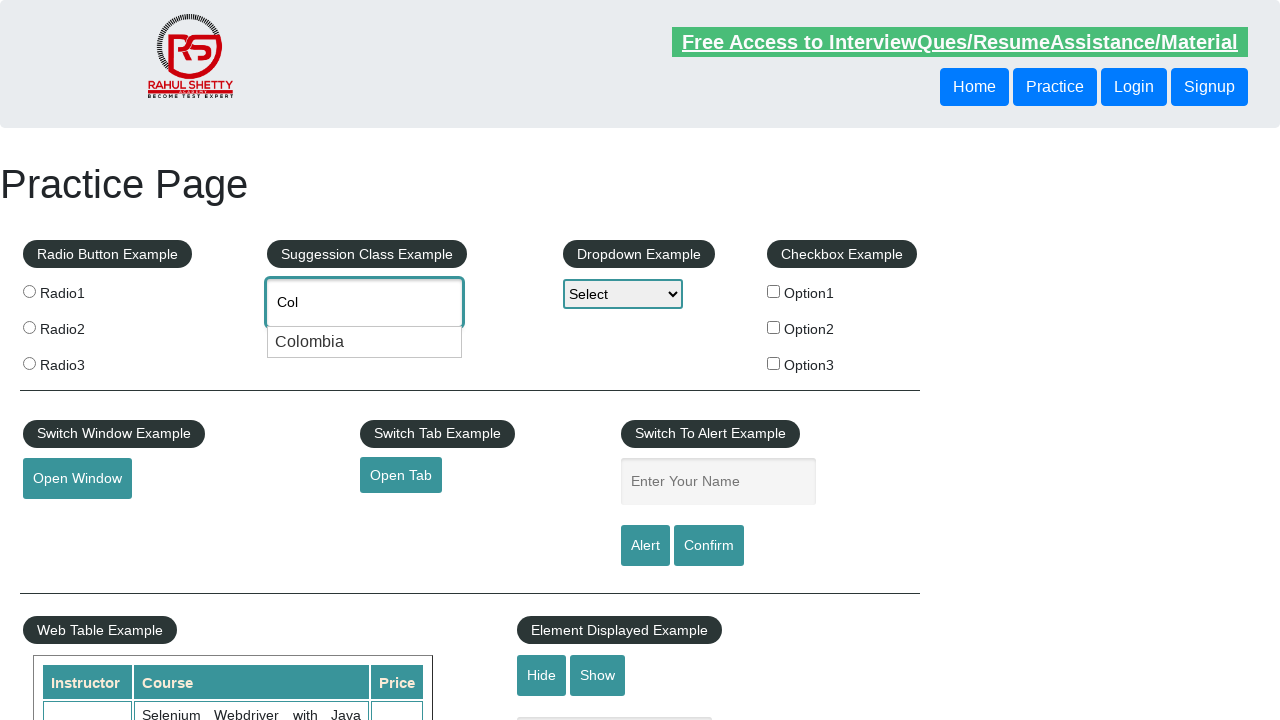